Tests element selection using XPath union syntax to find and click a Login link that may have different text variations (Login or LogIn)

Starting URL: https://academy.naveenautomationlabs.com/

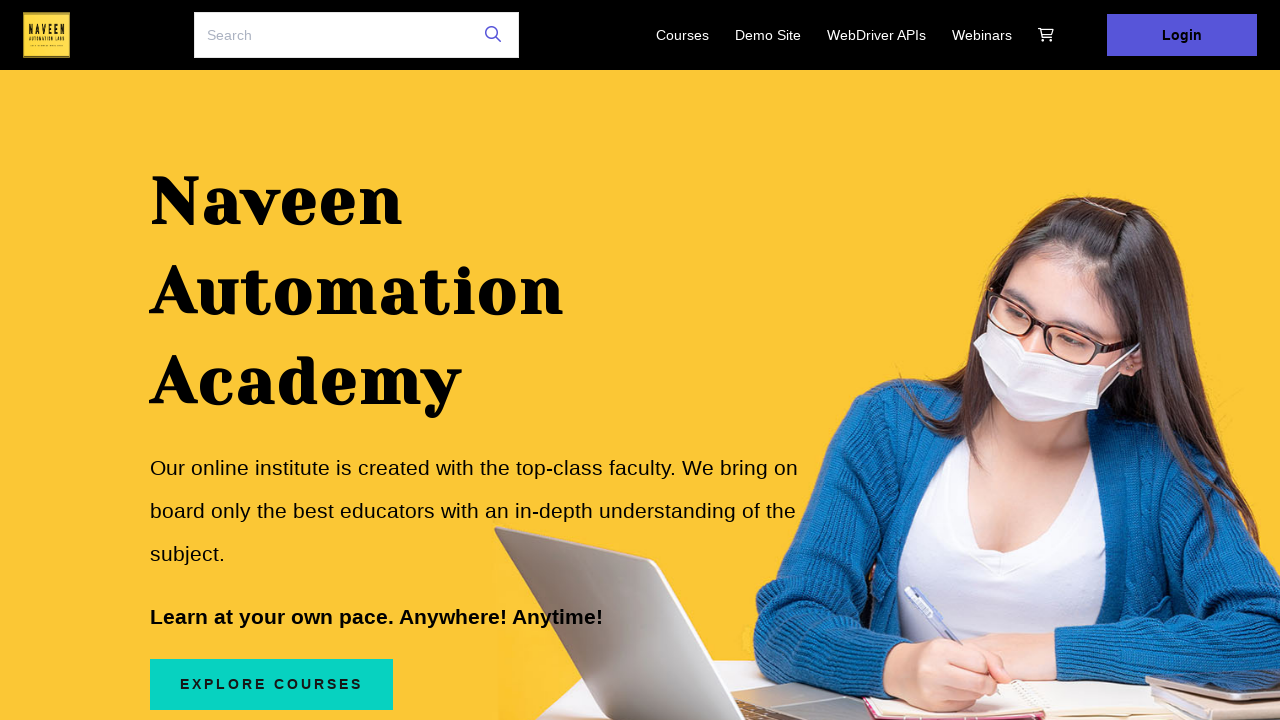

Located Login link using XPath union syntax to match 'Login' or 'LogIn' text variations
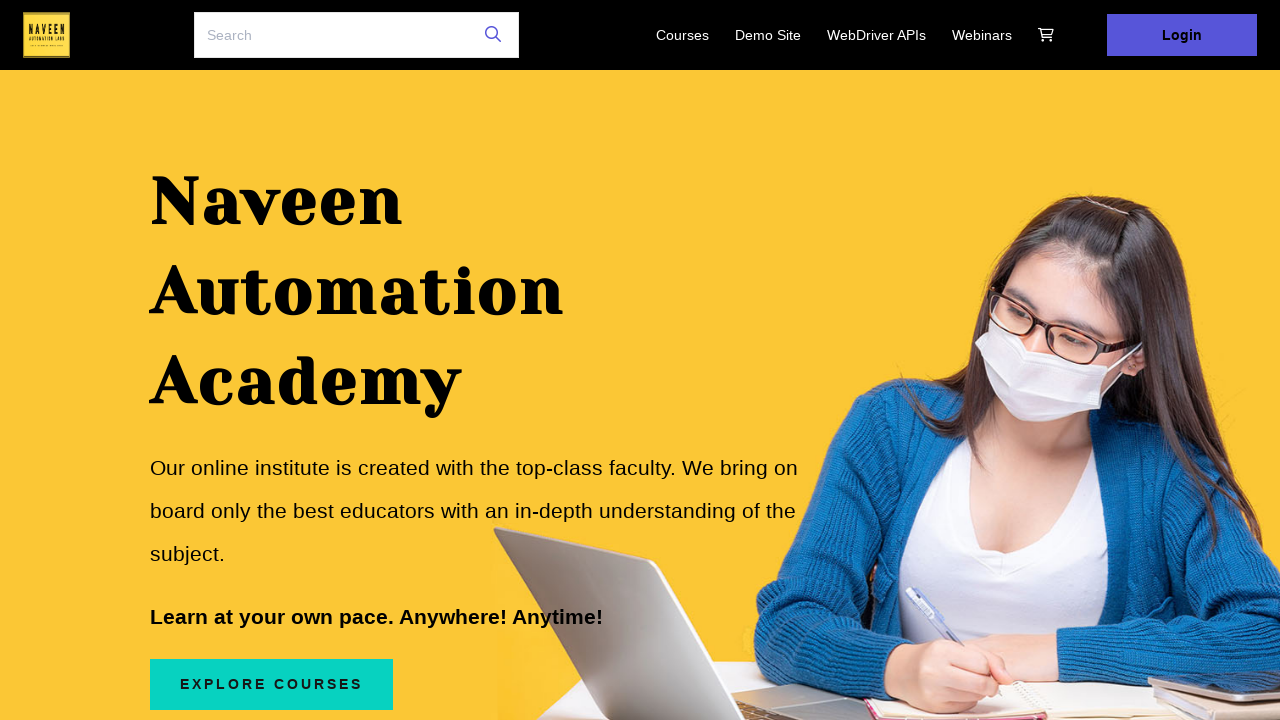

Retrieved and printed text content of the Login link
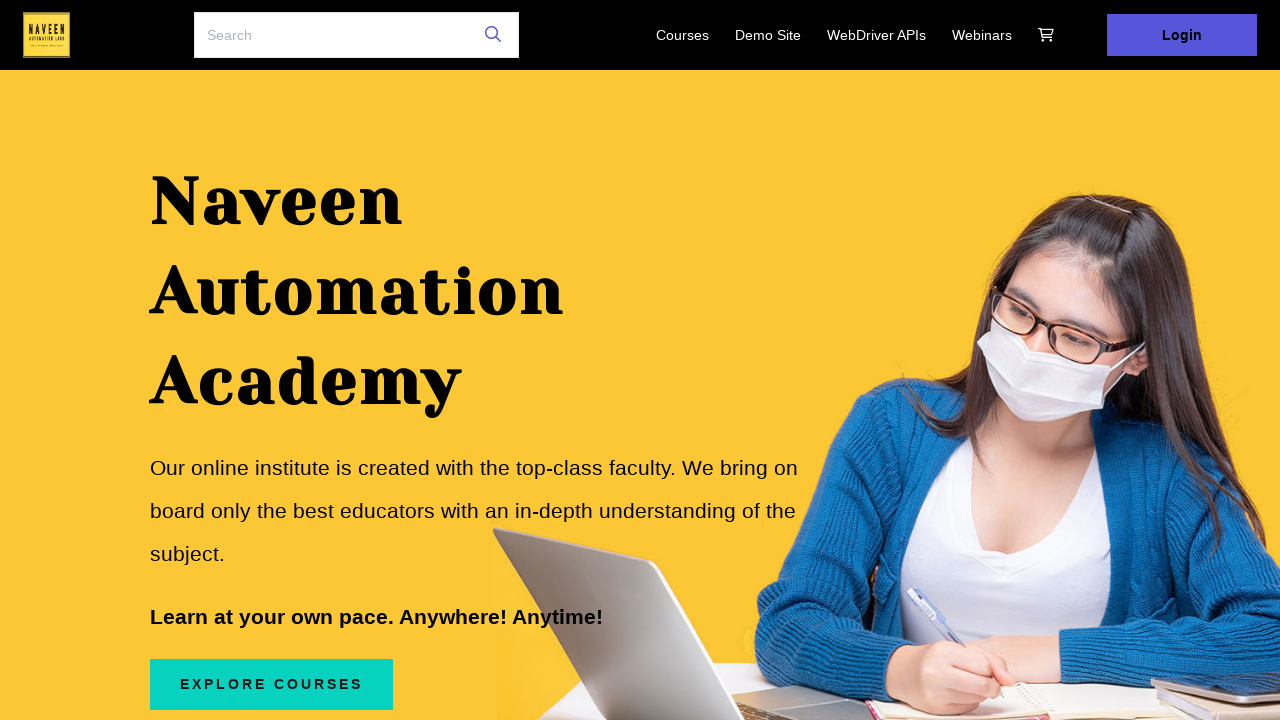

Clicked the Login link at (1182, 35) on xpath=//a[text()='Login'] | //a[text()='LogIn']
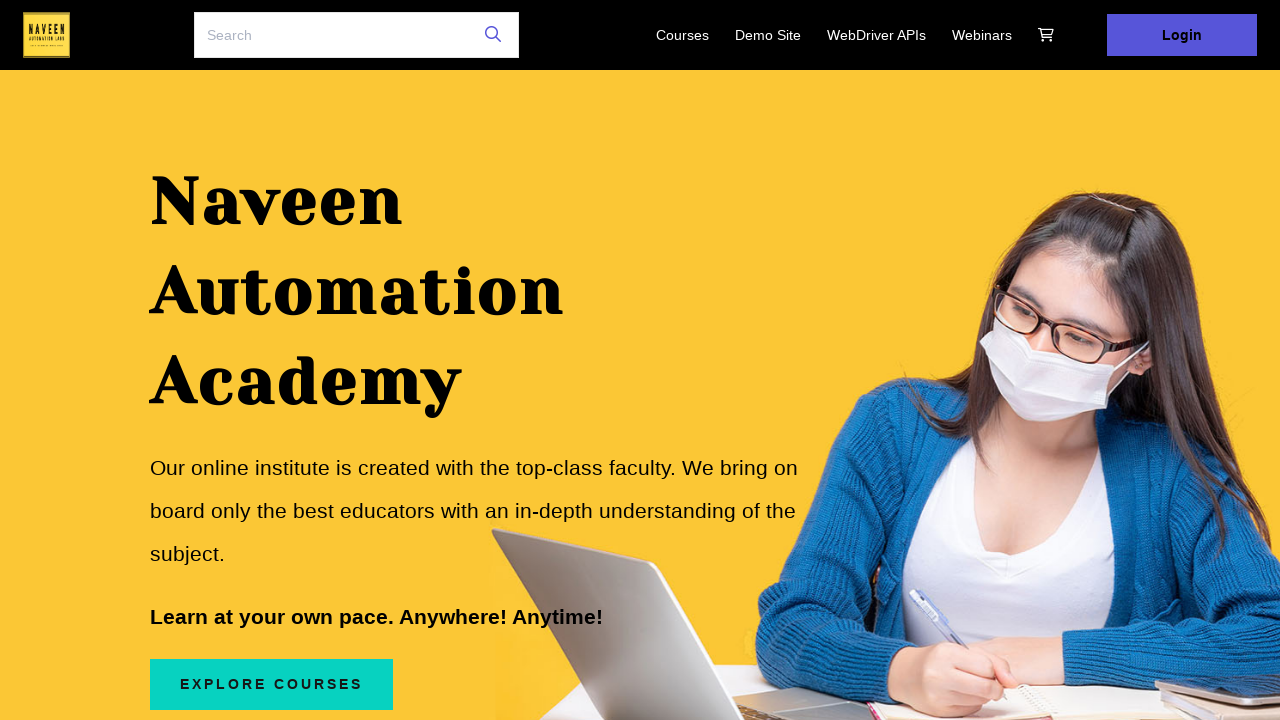

Waited for page navigation to complete (network idle)
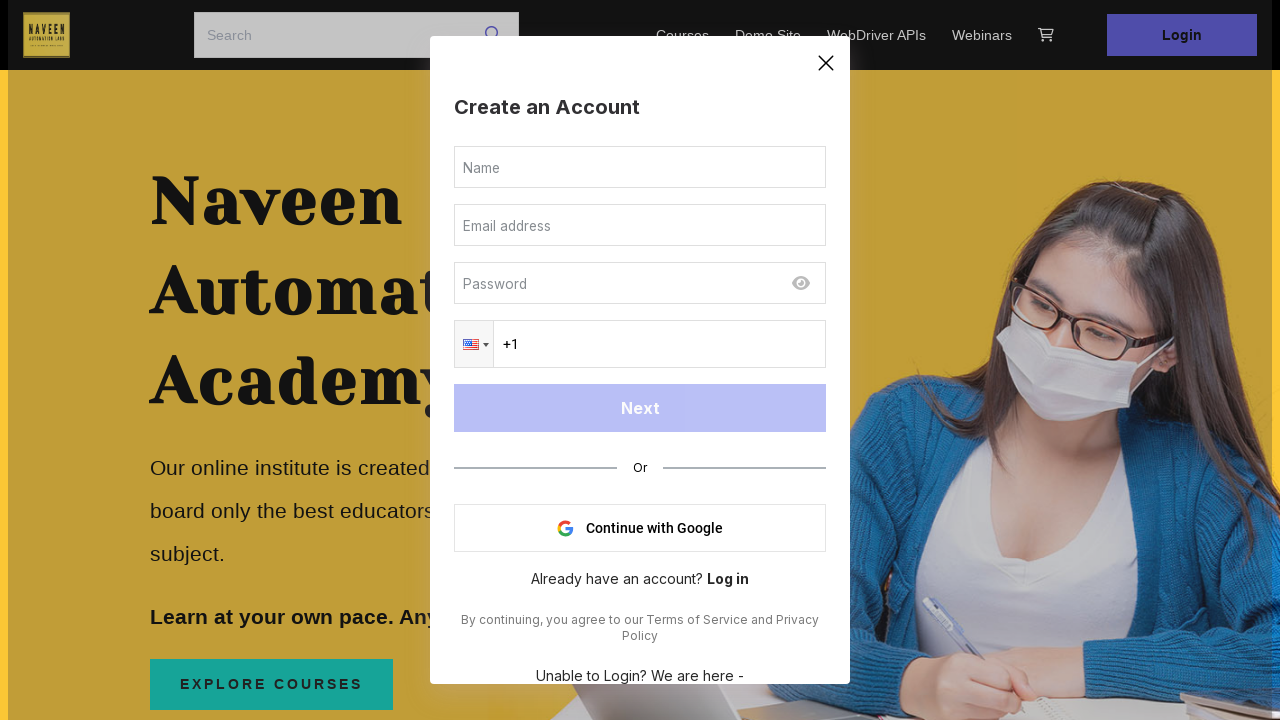

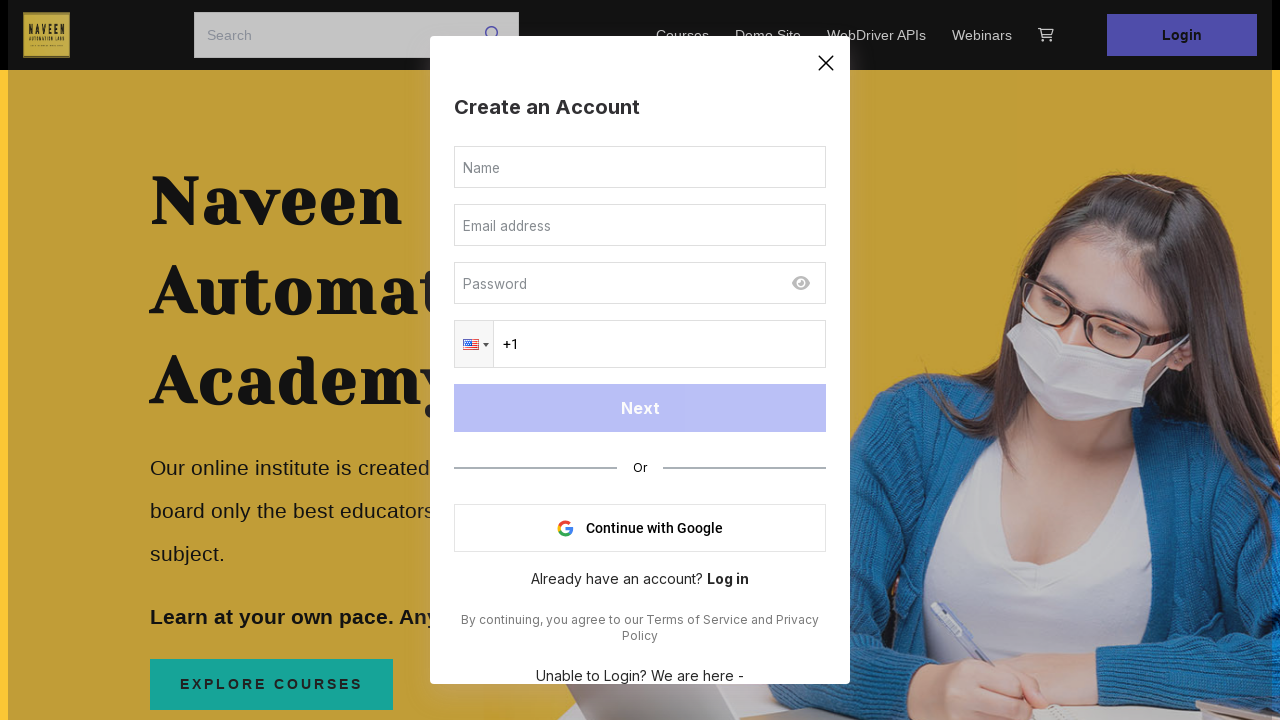